Tests browser navigation (forward/back) and XPath selectors by navigating between pages on awesomeqa.com and locating elements using ancestor and following XPath axes.

Starting URL: https://awesomeqa.com

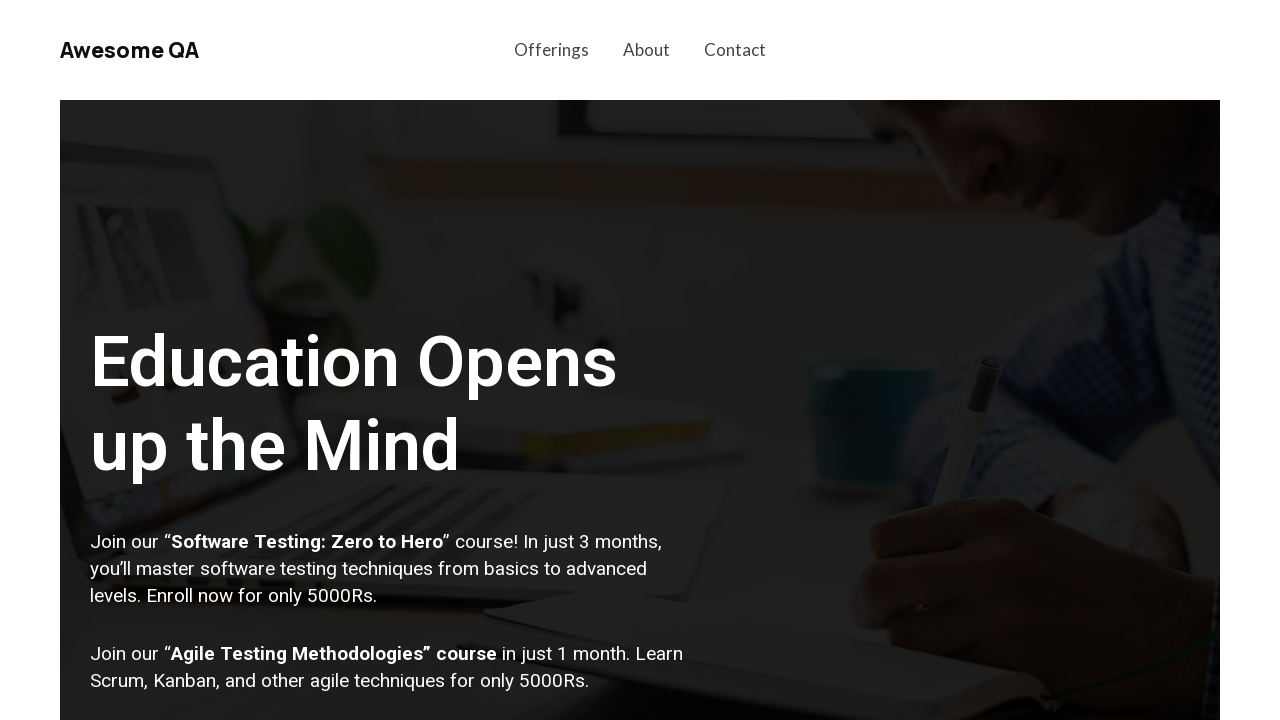

Navigated to XPath demo page at https://awesomeqa.com/xpath
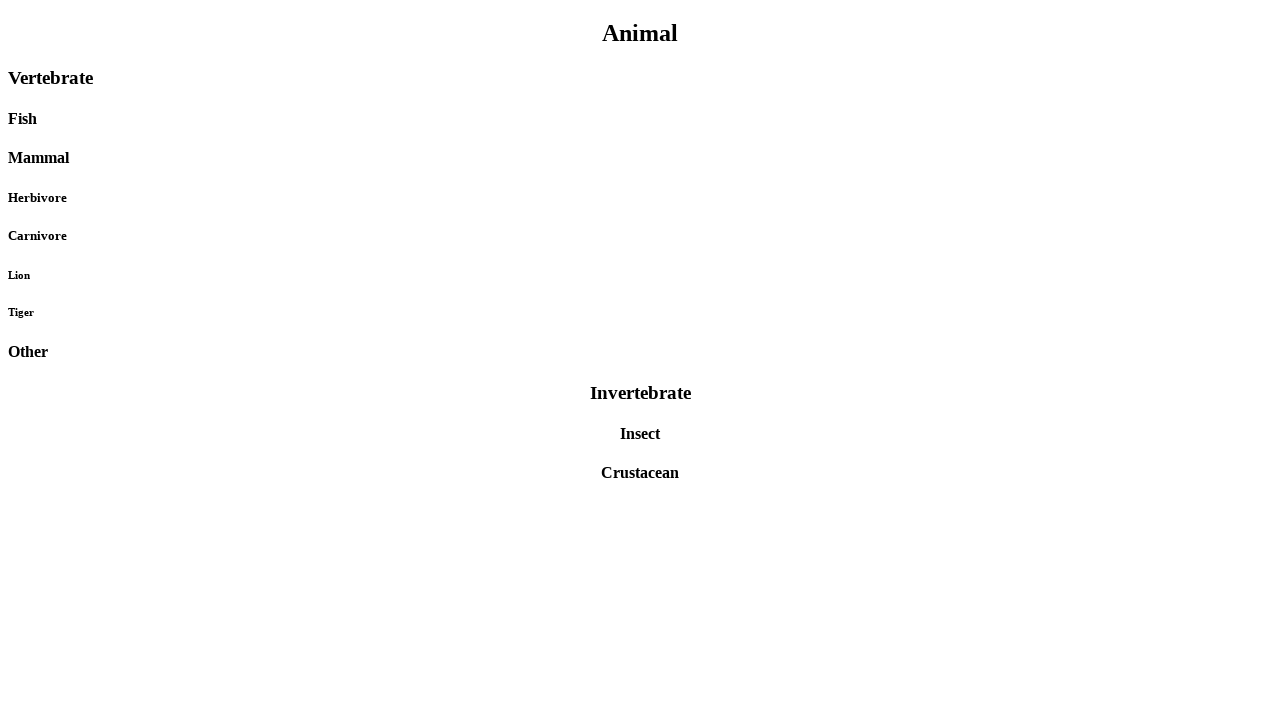

Navigated back to previous page
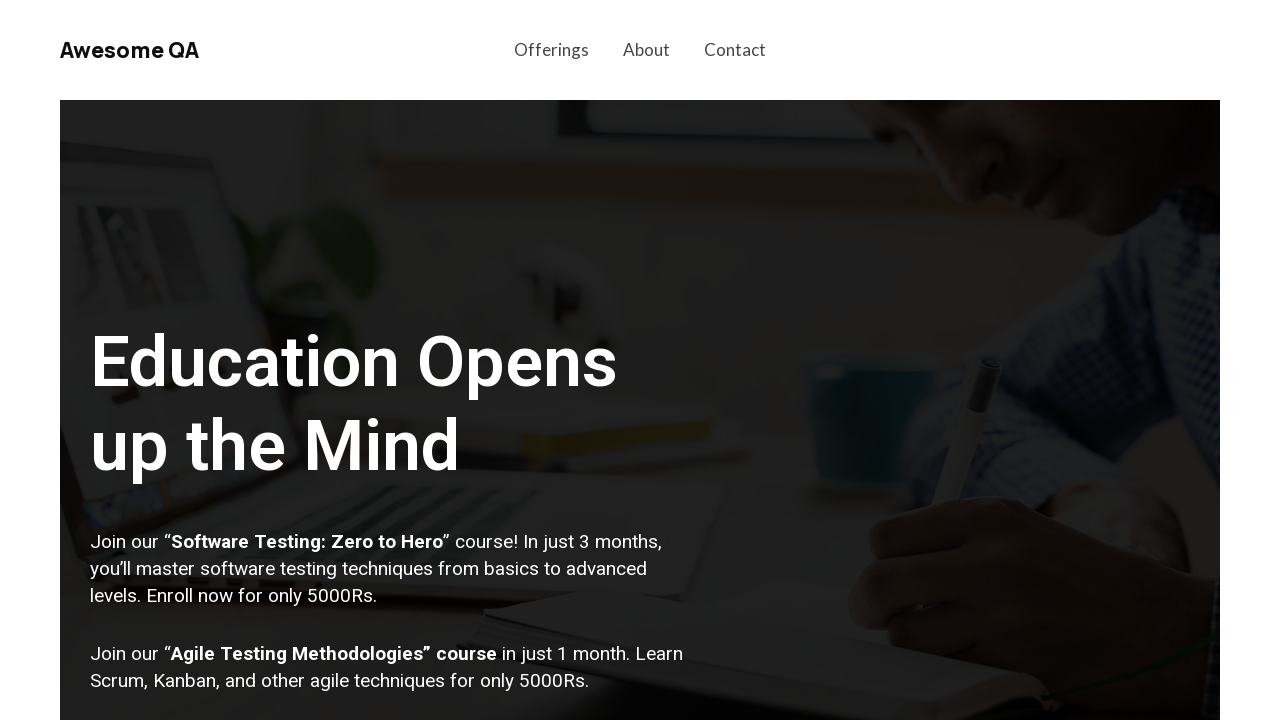

Navigated forward to XPath demo page
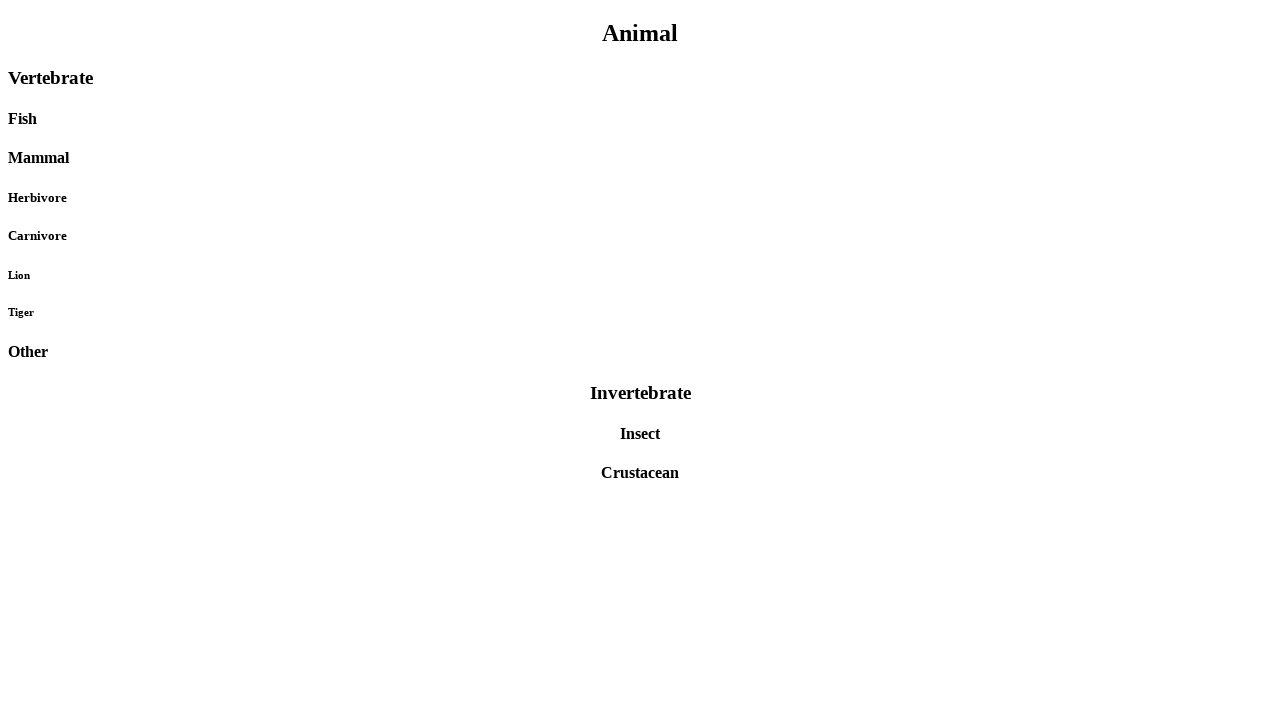

Located element using ancestor XPath axis (2 levels up from Mammal div)
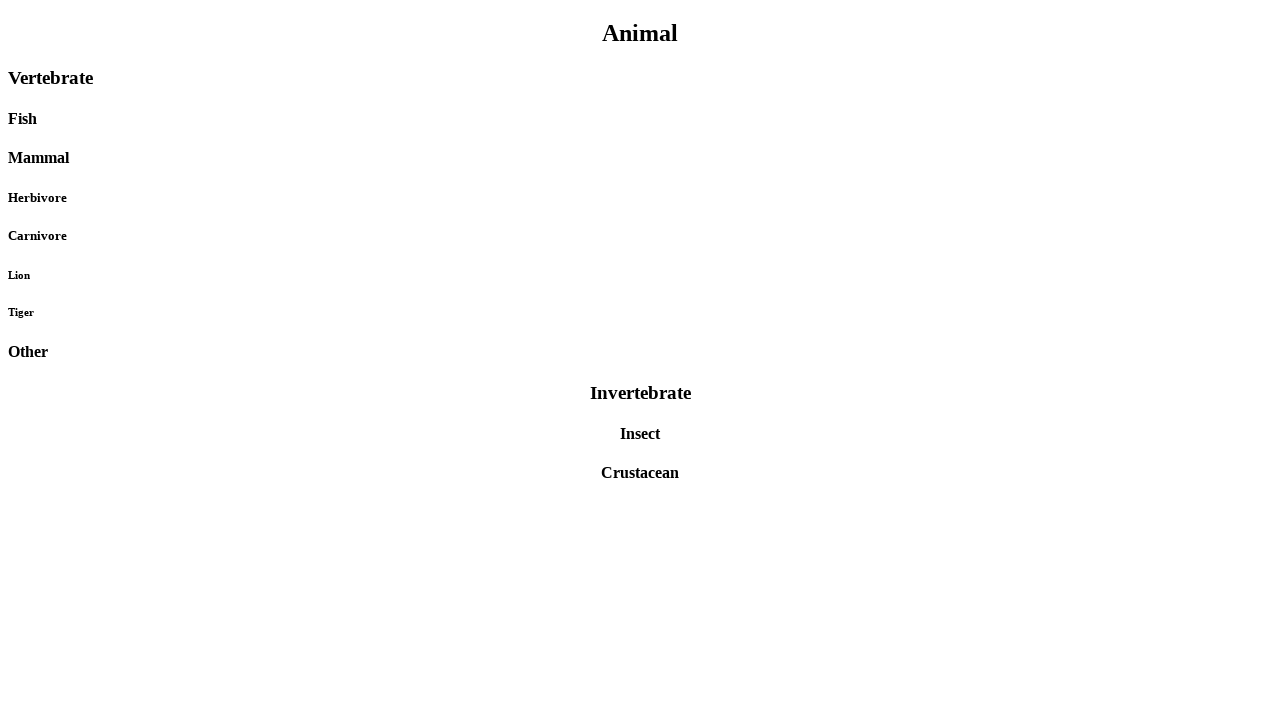

Located first element using following XPath axis after Mammal div
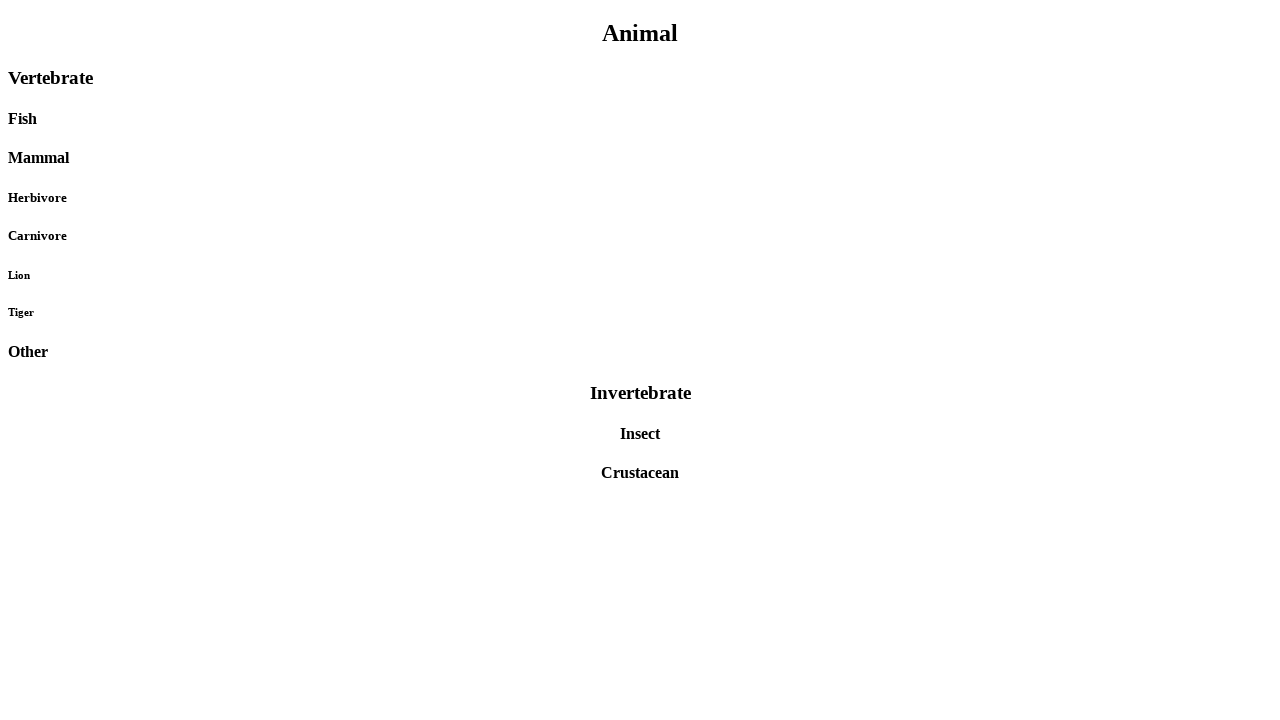

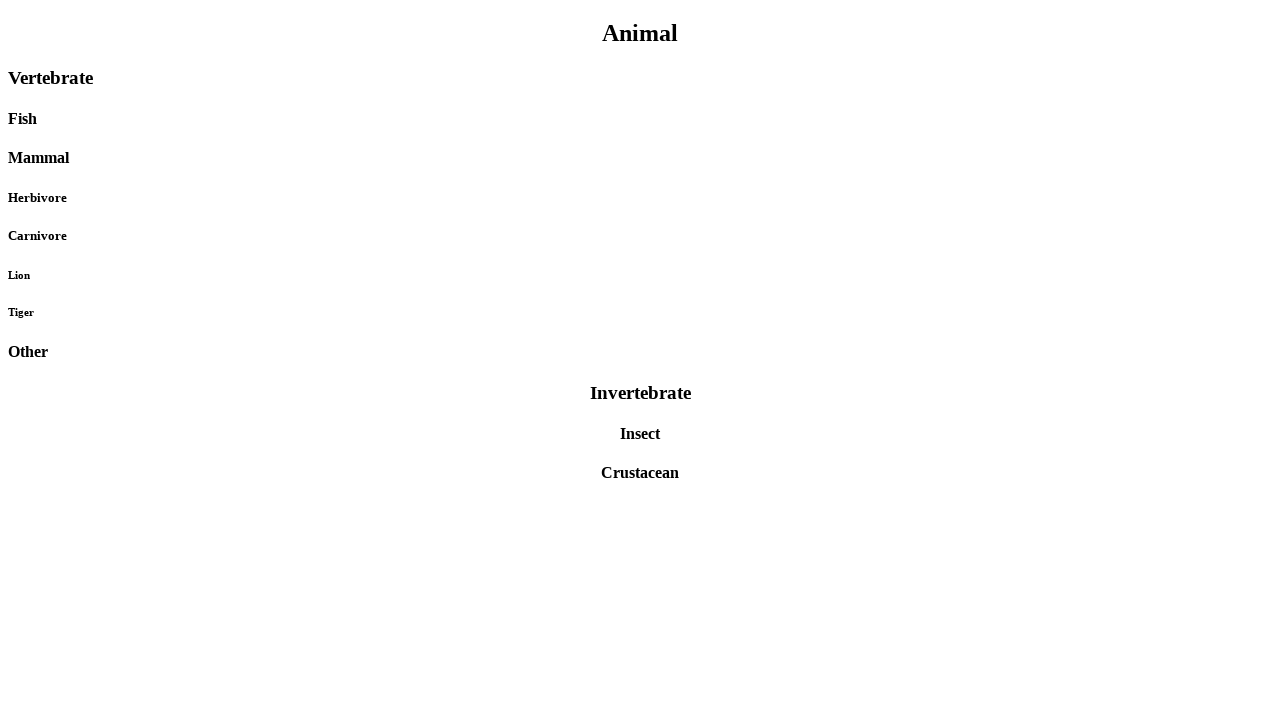